Tests window handling by clicking a link that opens a new window, extracting an email from the new window, and using it to fill a form field in the original window

Starting URL: https://rahulshettyacademy.com/loginpagePractise/#

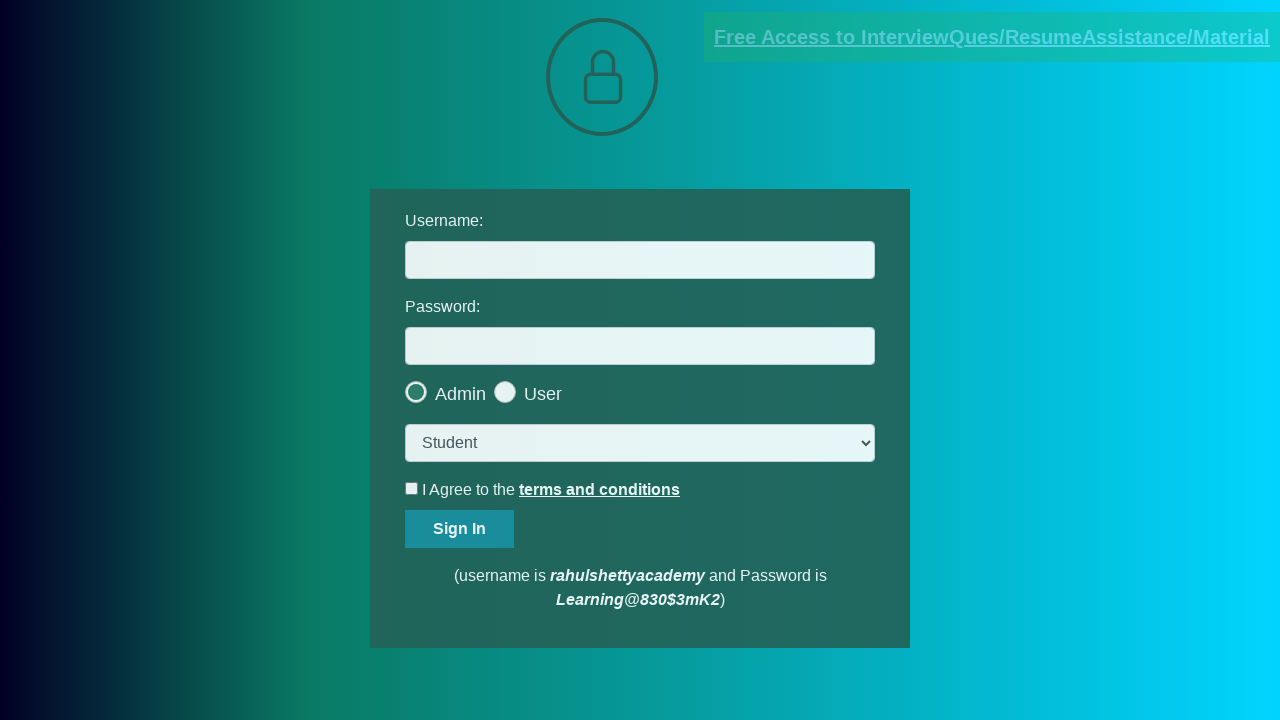

Clicked blinking text link to open new window at (992, 37) on .blinkingText
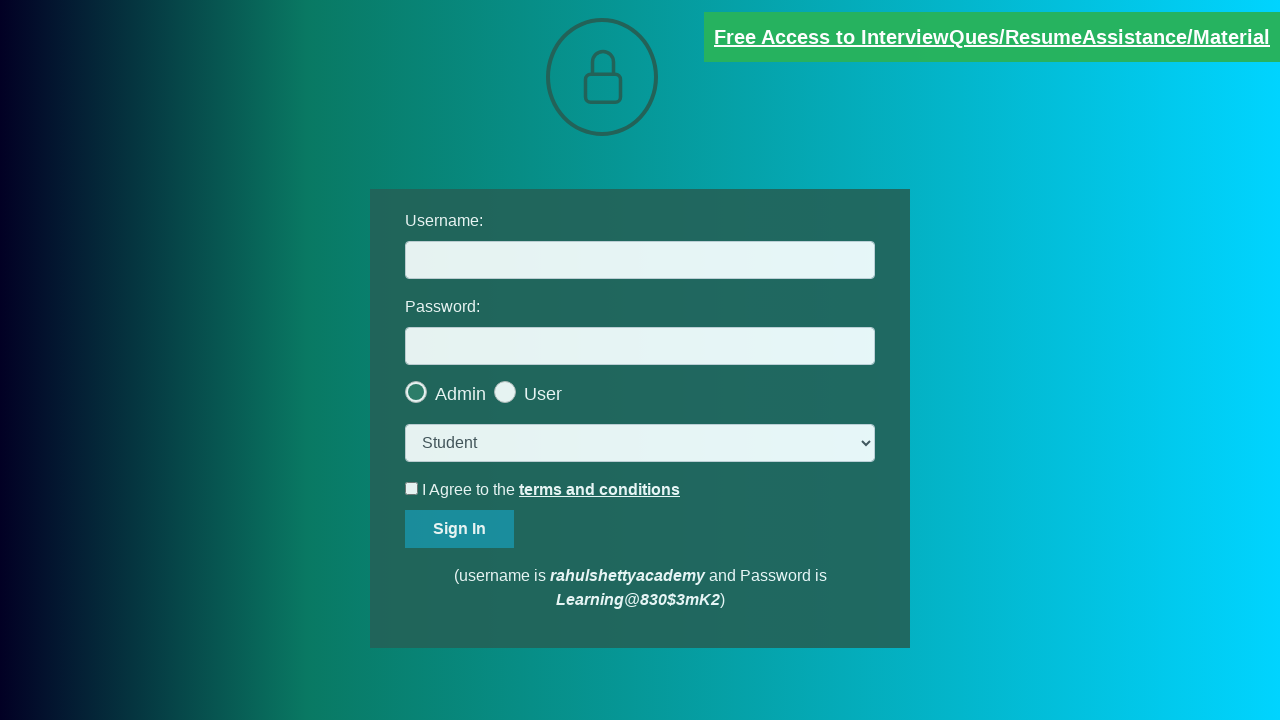

New window opened and captured
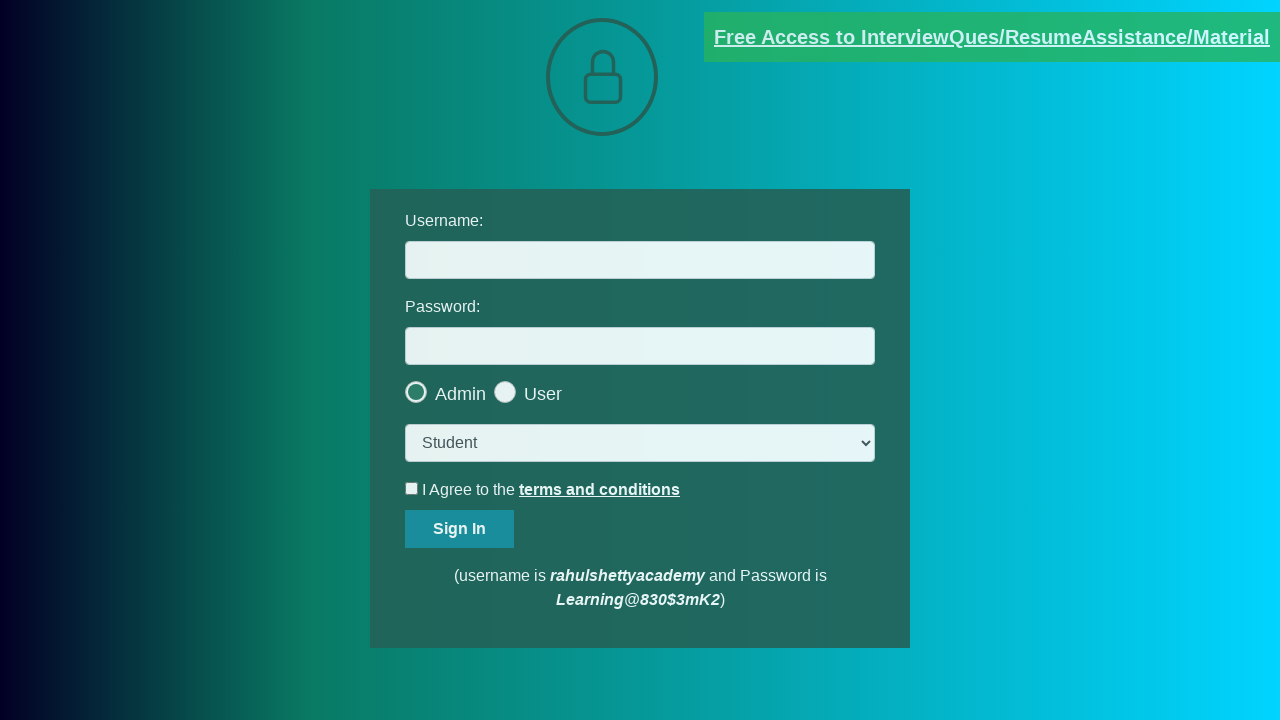

Extracted email from new window: mentor@rahulshettyacademy.com
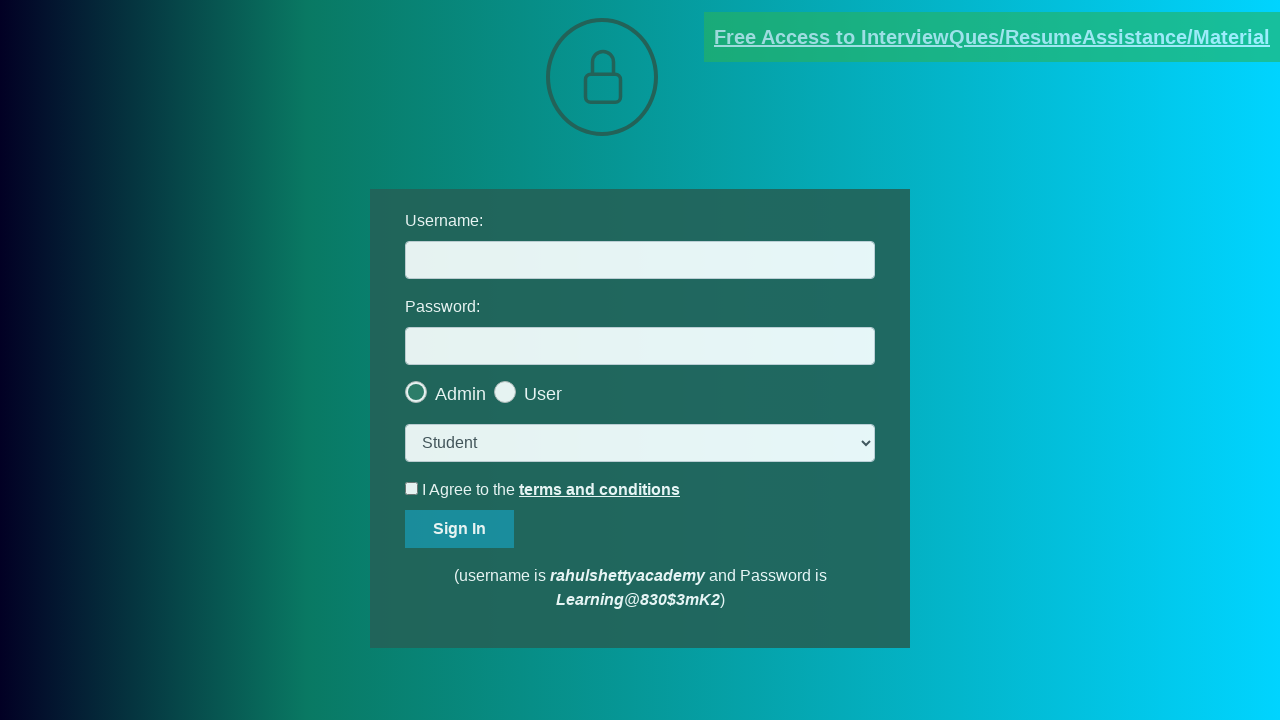

Filled username field with extracted email: mentor@rahulshettyacademy.com on //input[@name='username']
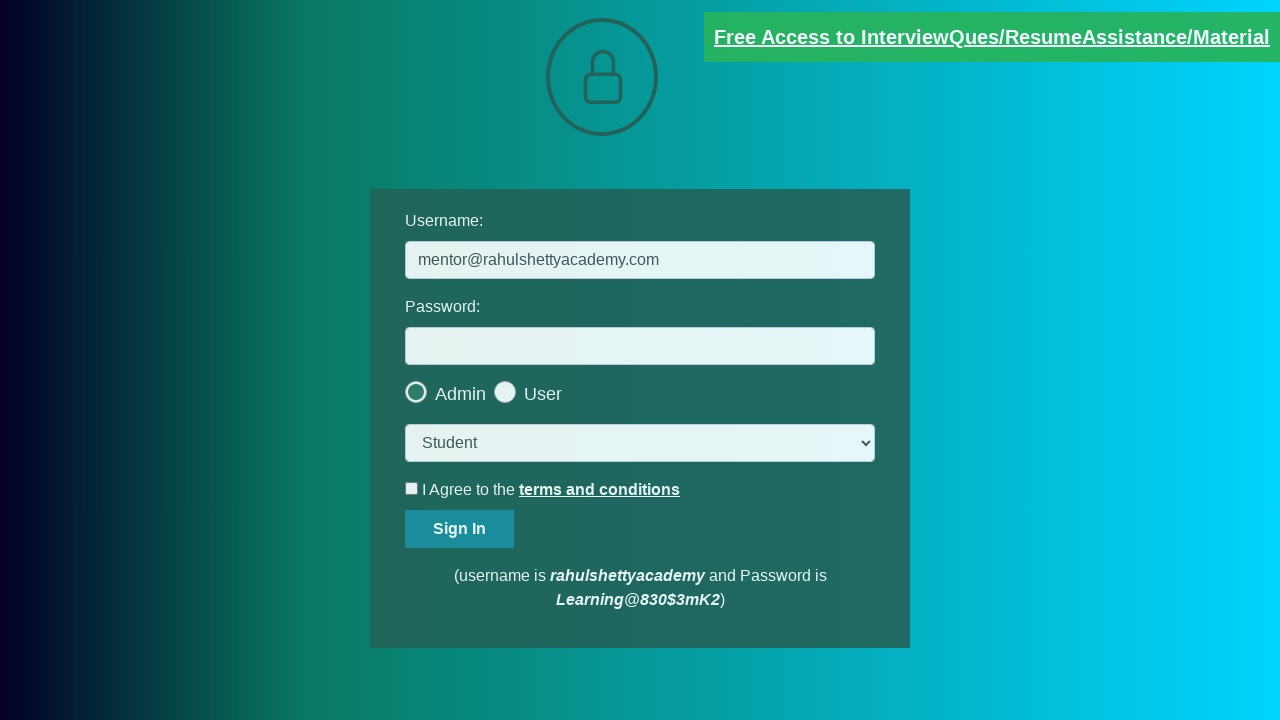

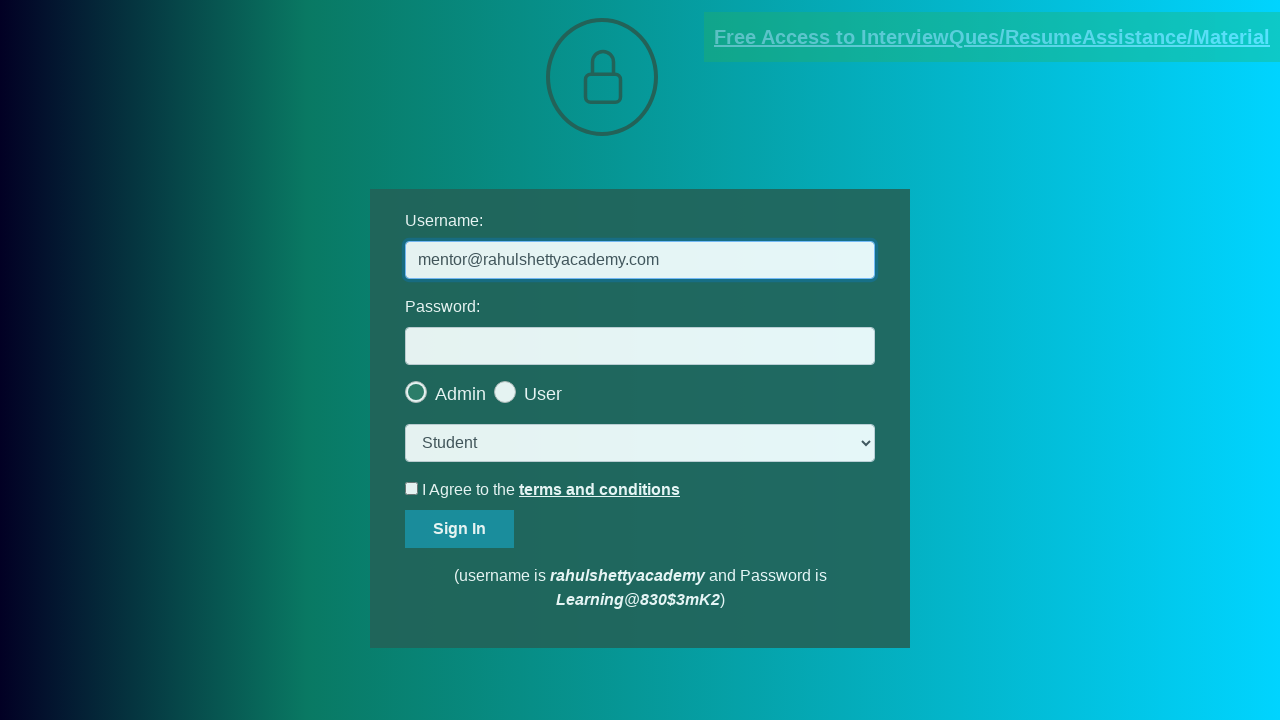